Tests prompt box by entering a name and clicking Cancel, verifying no result appears.

Starting URL: https://demoqa.com/alerts

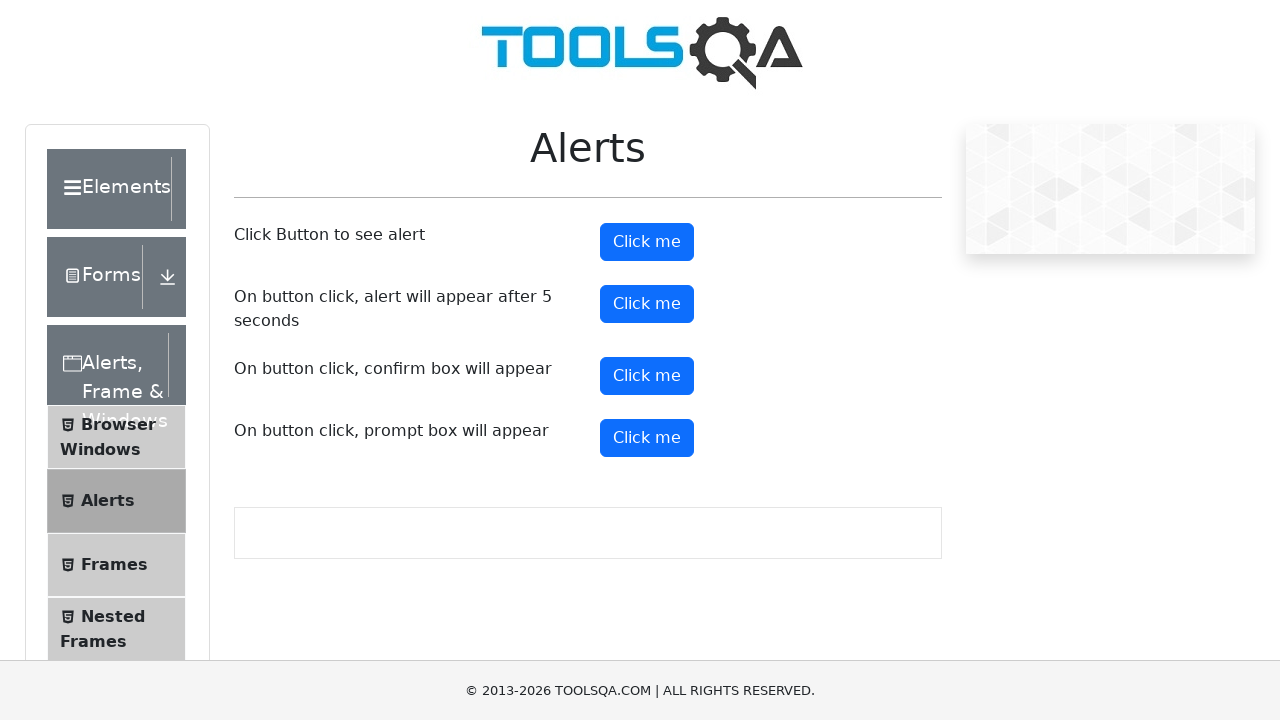

Set up dialog handler to dismiss prompt box
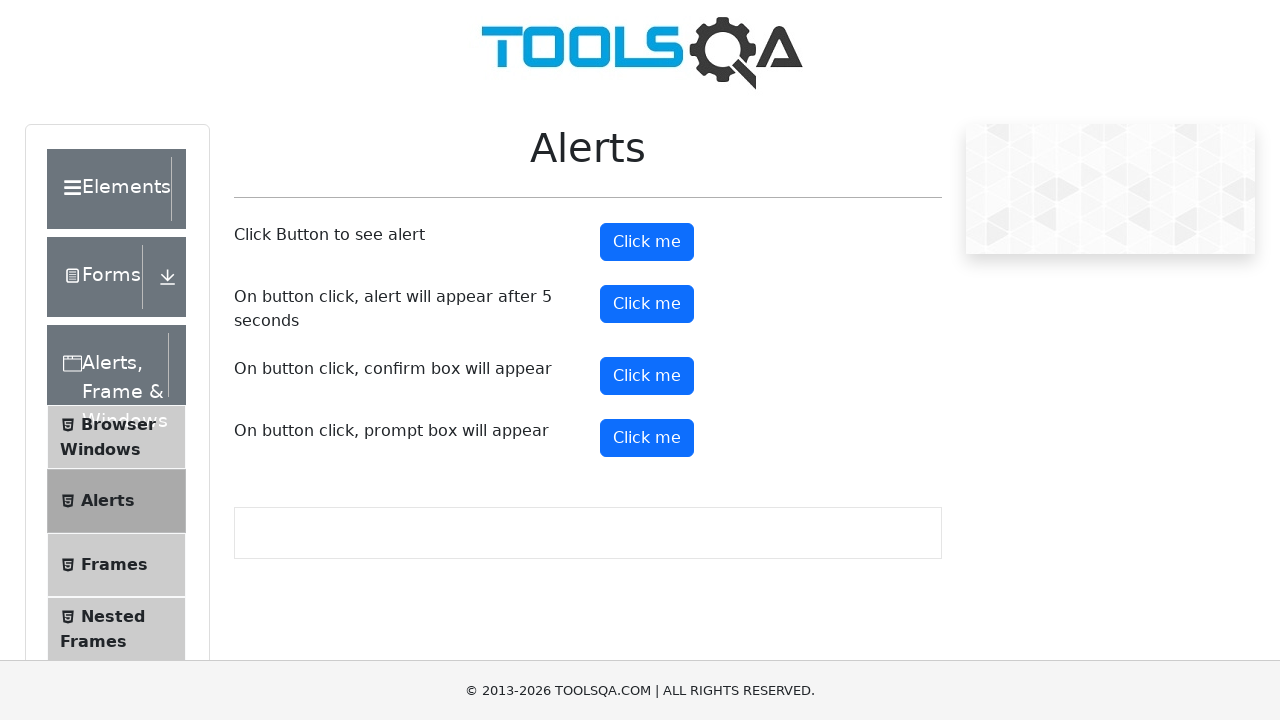

Clicked prompt button to open prompt box at (647, 438) on #promtButton
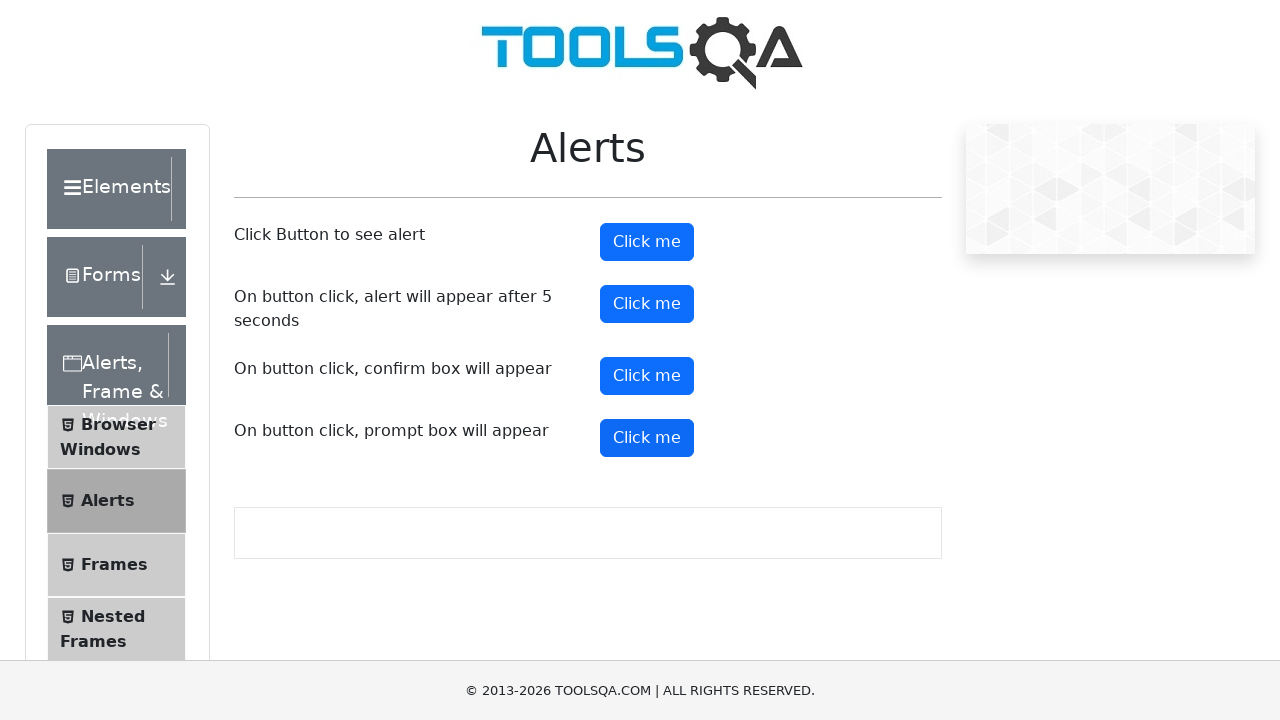

Waited 1 second to verify no result appears after canceling prompt
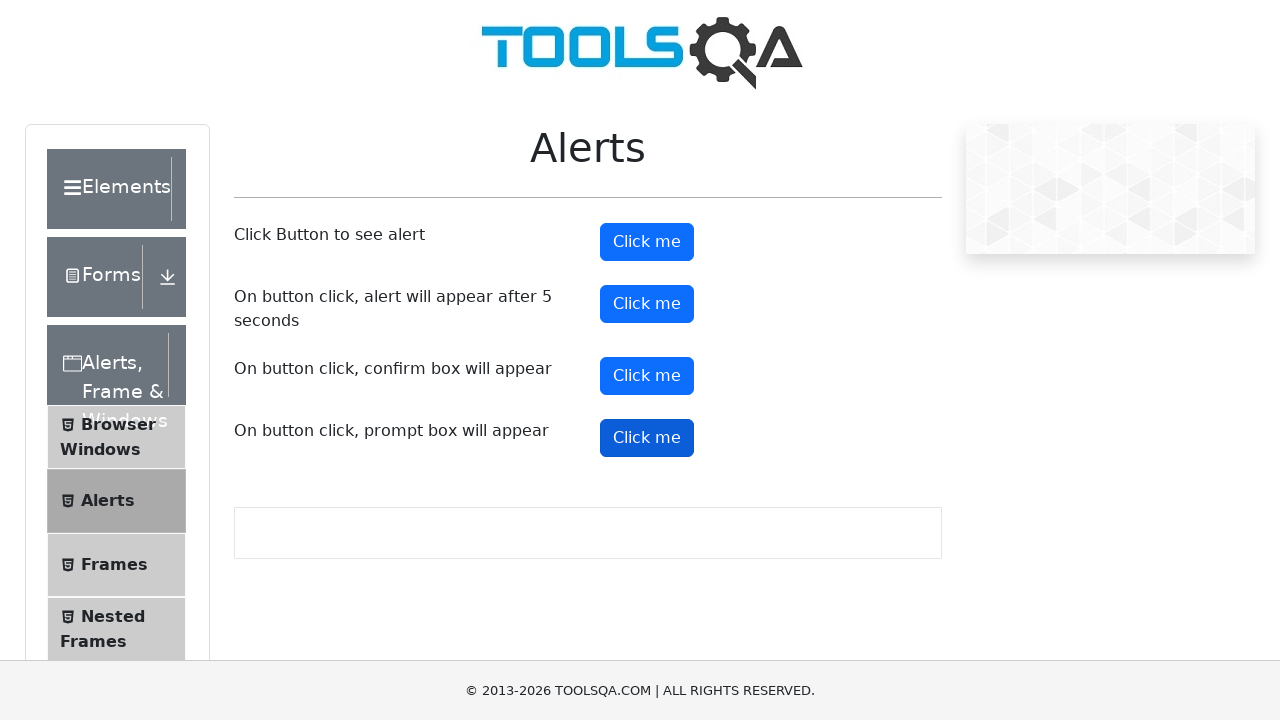

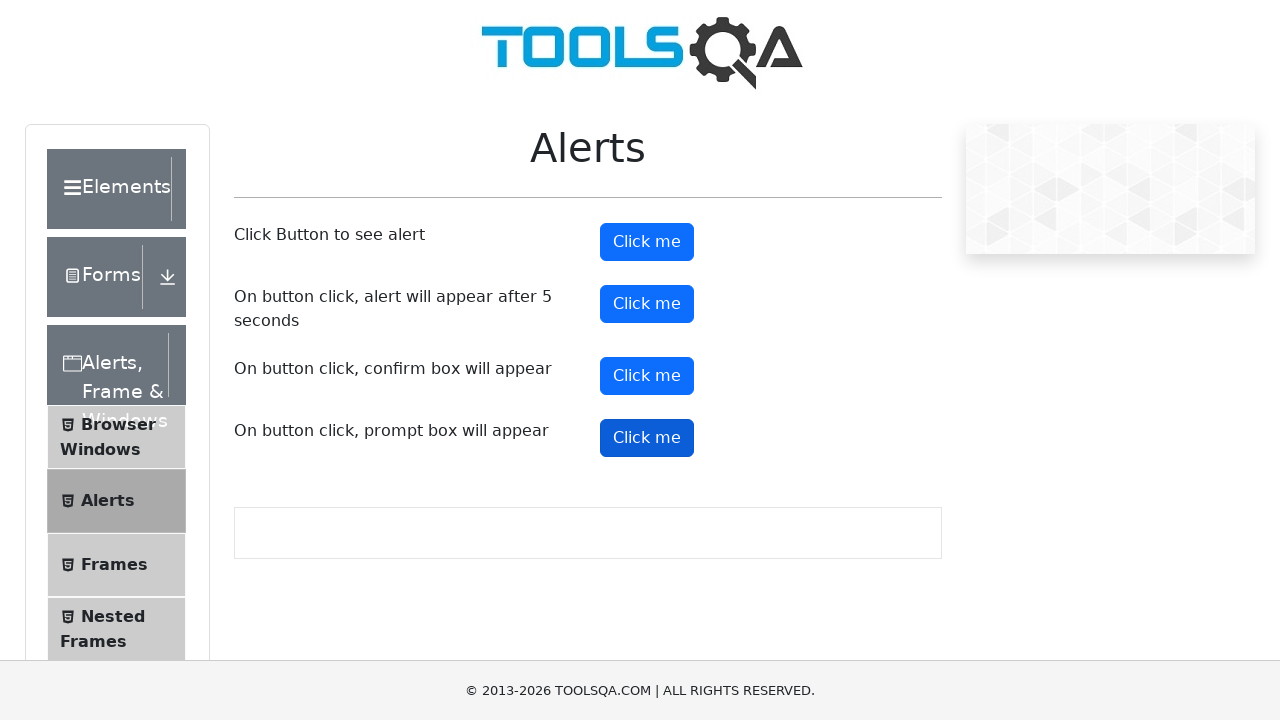